Tests a prompt alert by clicking the prompt button, entering text into the alert, and accepting it

Starting URL: https://demoqa.com/alerts

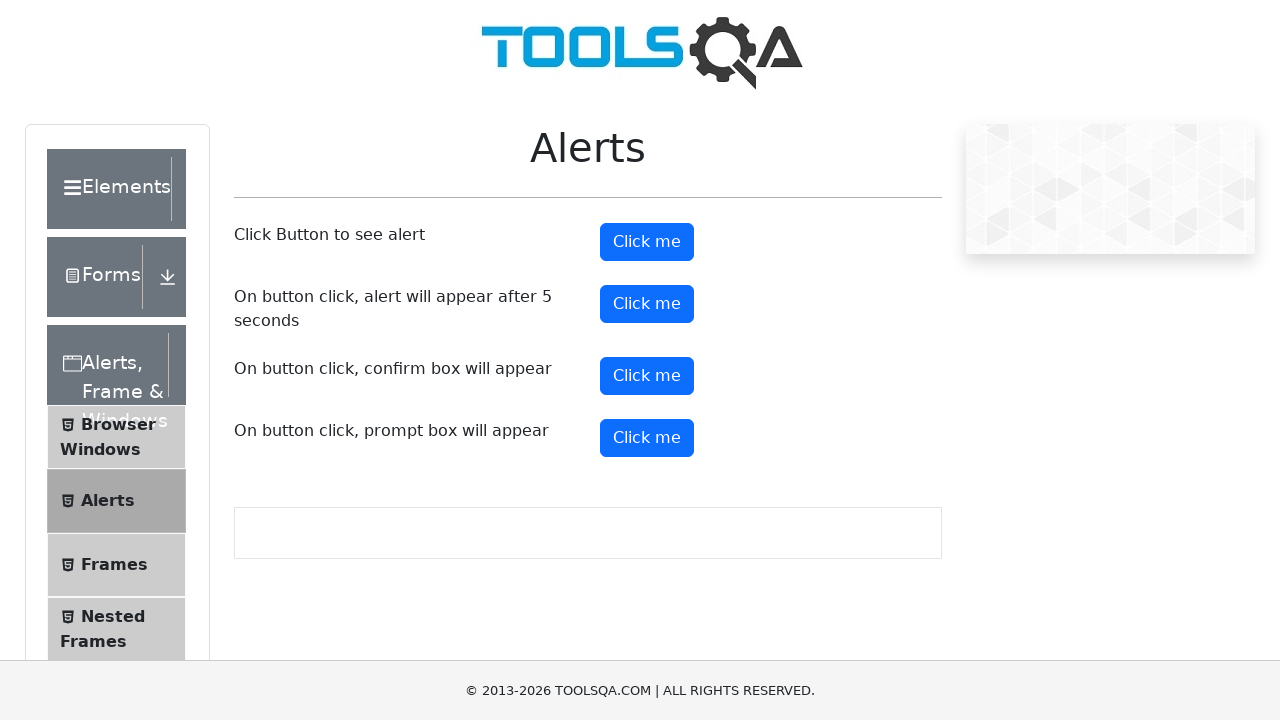

Set up dialog handler to accept prompt with text
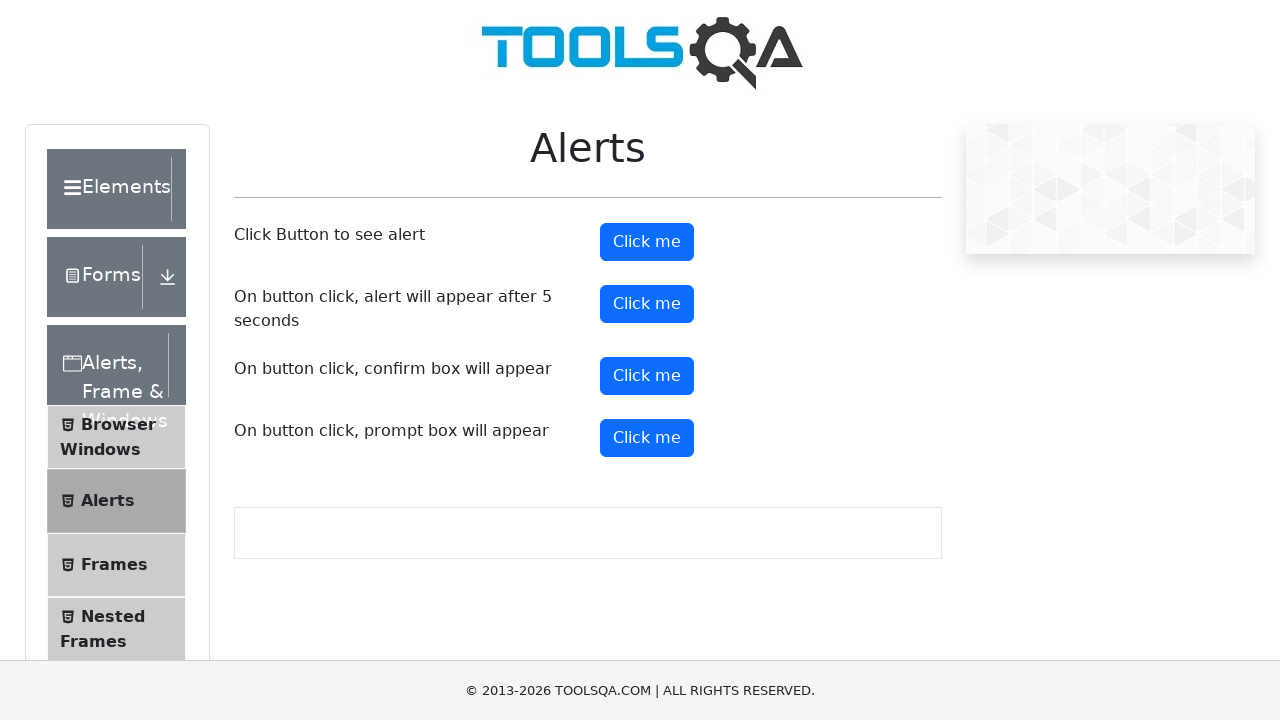

Clicked prompt button to trigger alert at (647, 438) on #promtButton
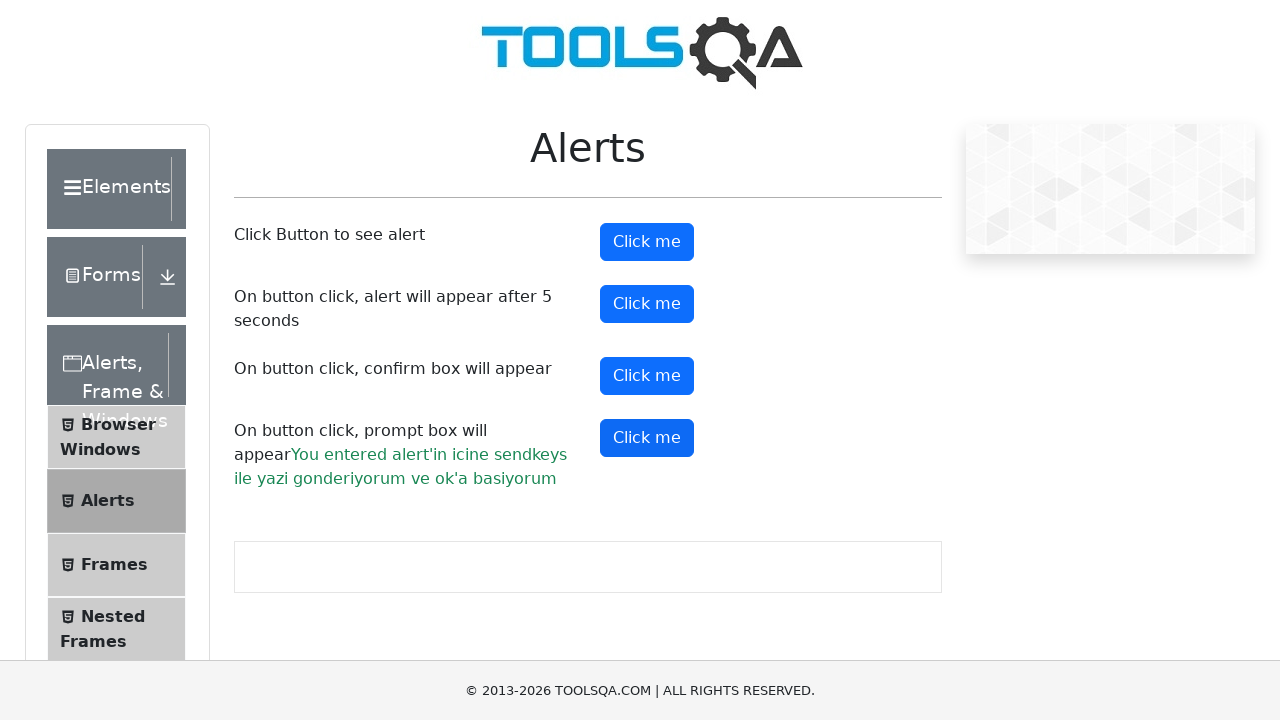

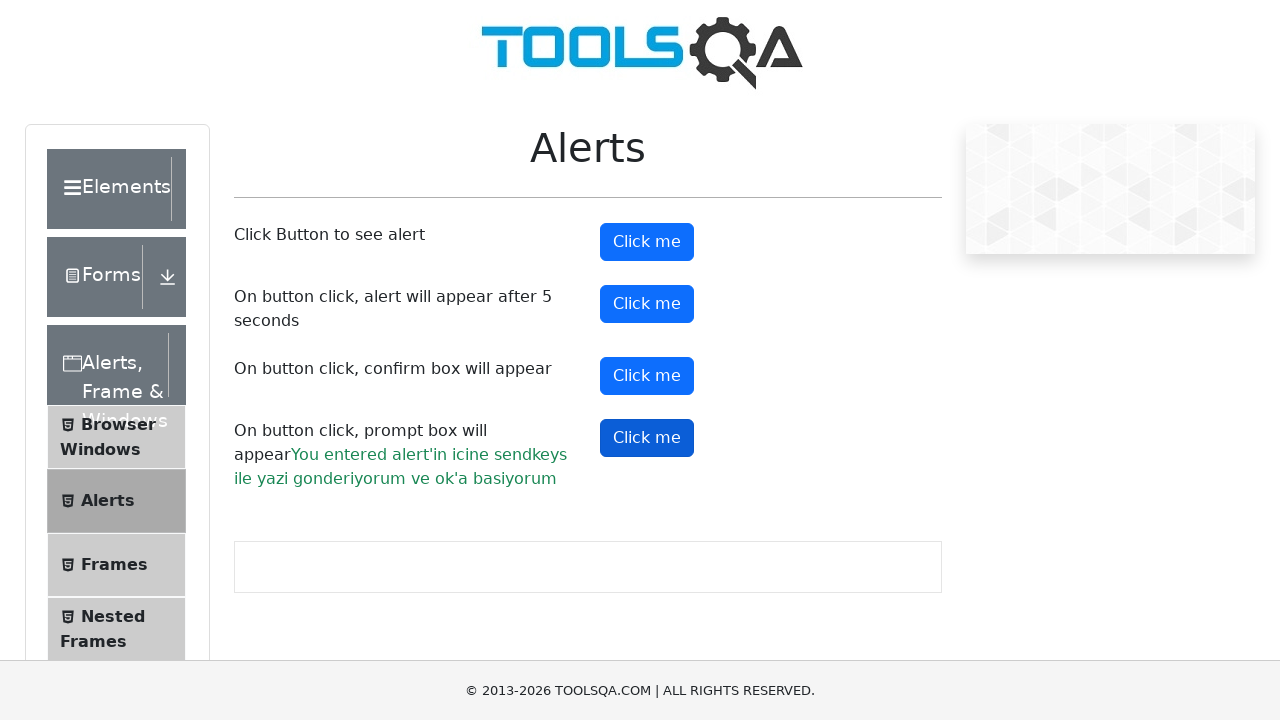